Clicks all radio buttons with the same name attribute sequentially

Starting URL: https://rahulshettyacademy.com/AutomationPractice/

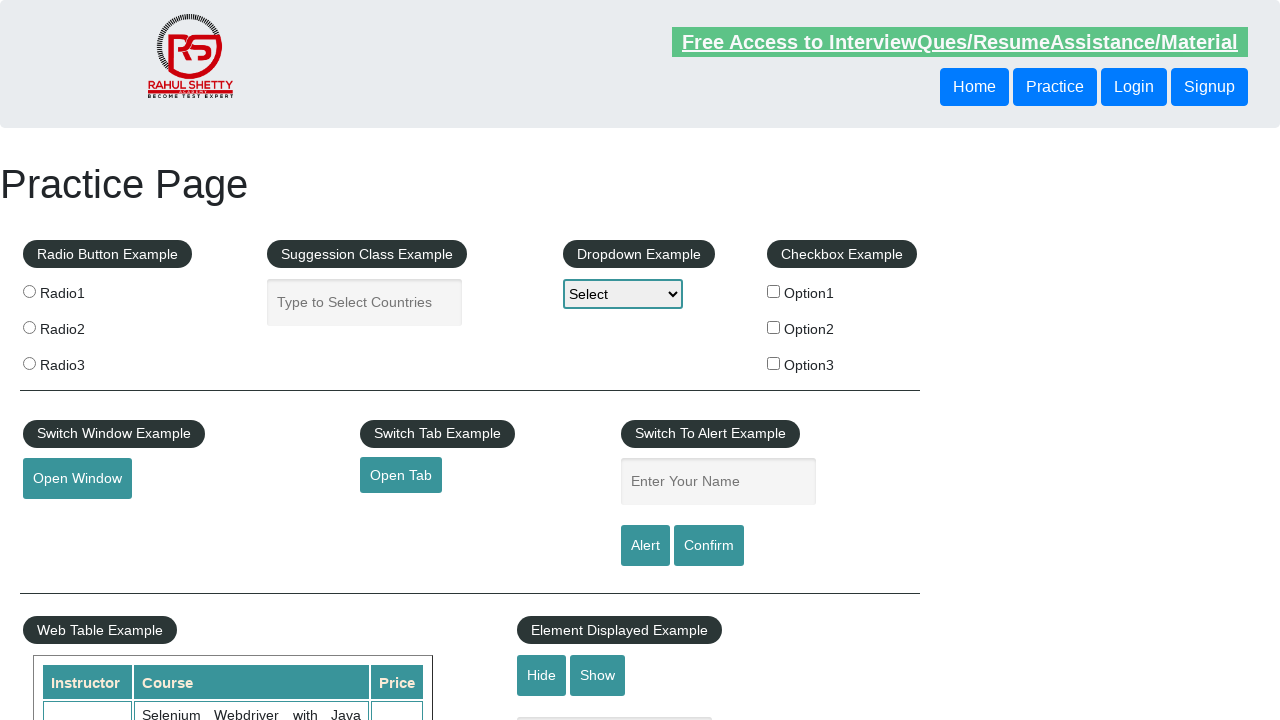

Navigated to automation practice page
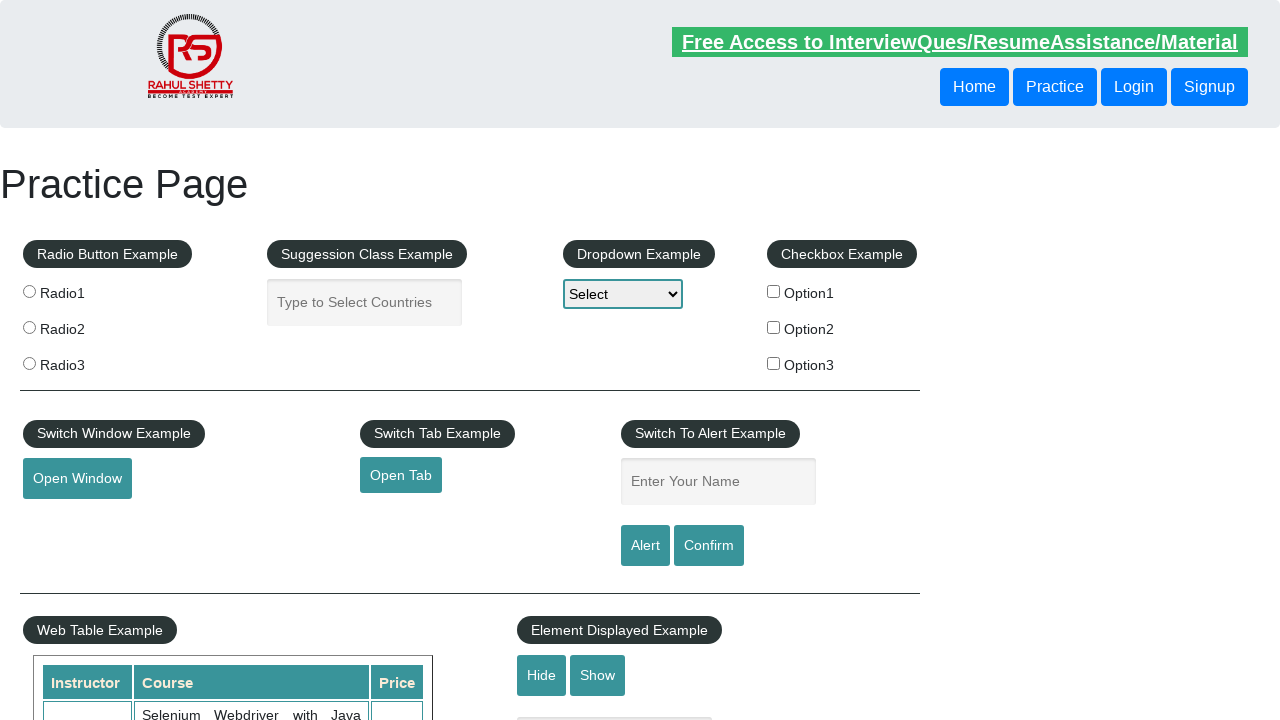

Located all radio buttons with name='radioButton'
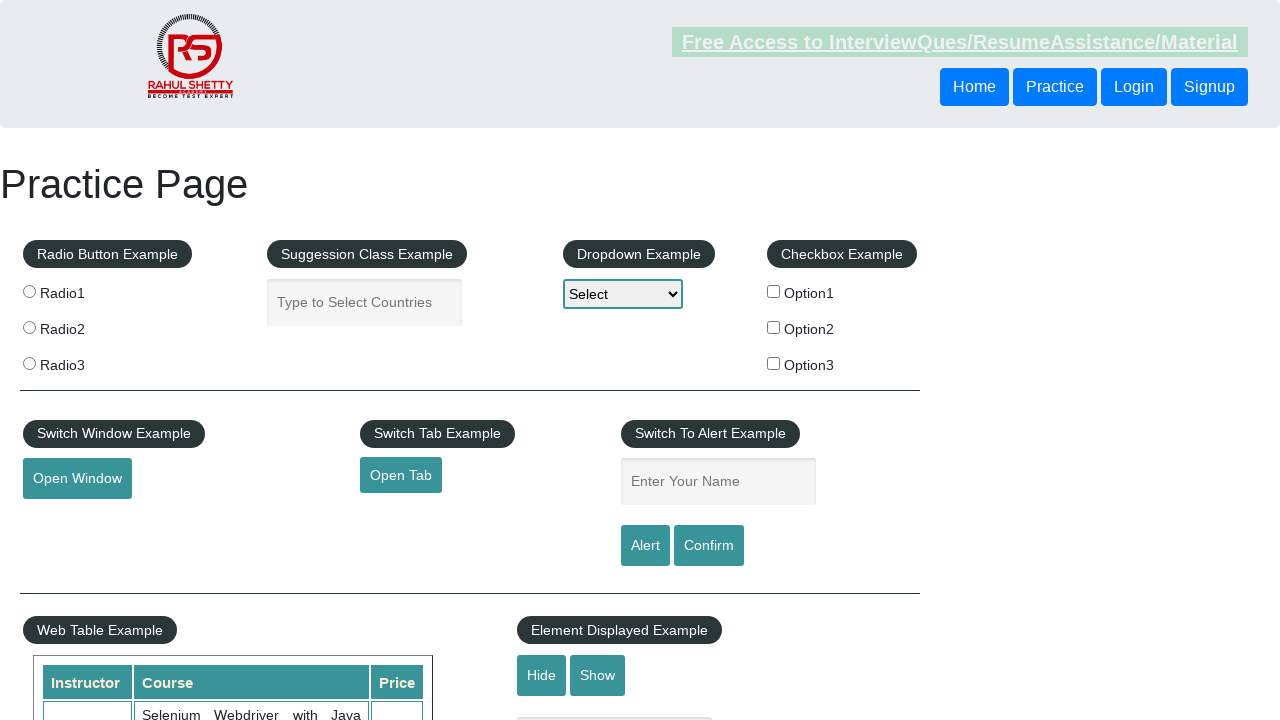

Clicked a radio button with name='radioButton' at (29, 291) on input[name='radioButton'] >> nth=0
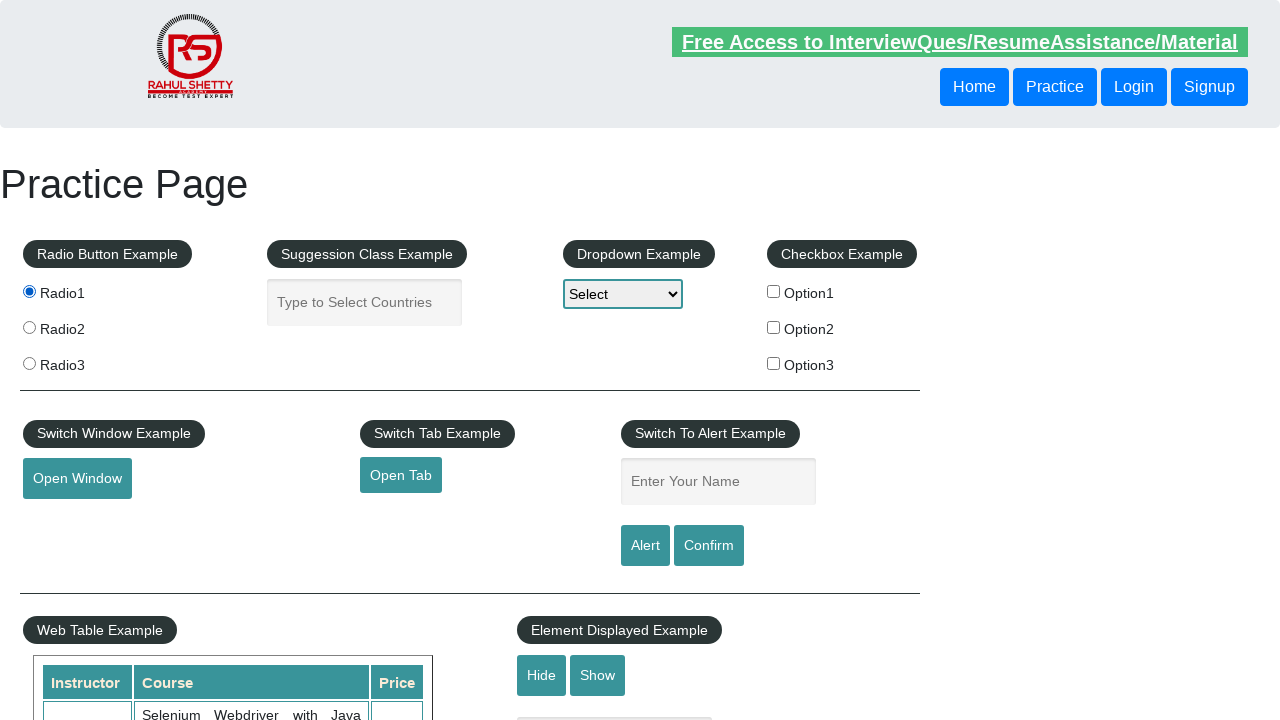

Clicked a radio button with name='radioButton' at (29, 327) on input[name='radioButton'] >> nth=1
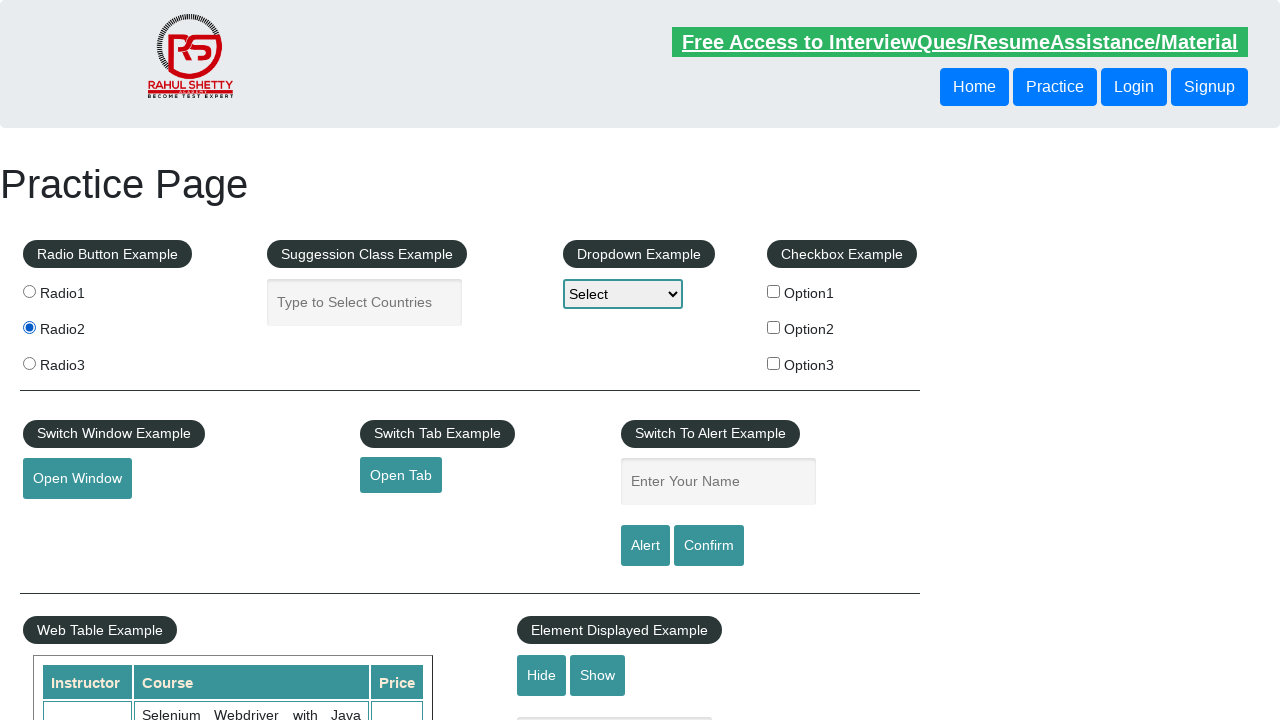

Clicked a radio button with name='radioButton' at (29, 363) on input[name='radioButton'] >> nth=2
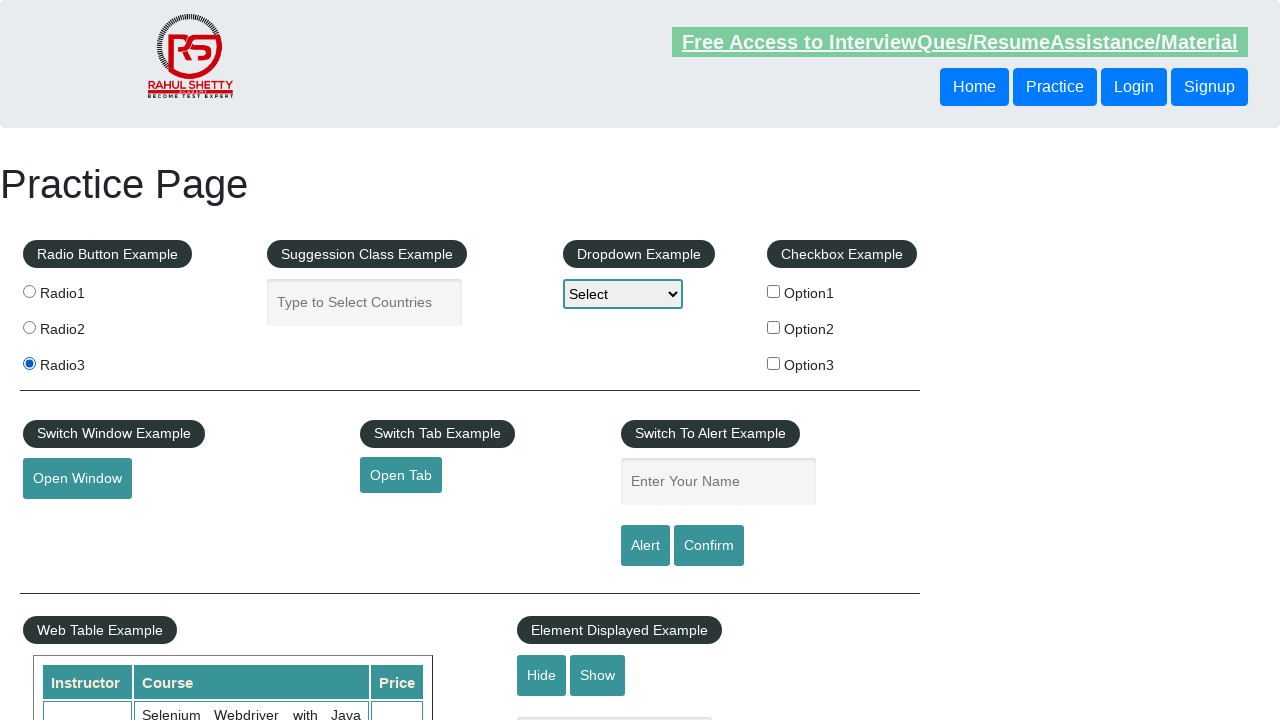

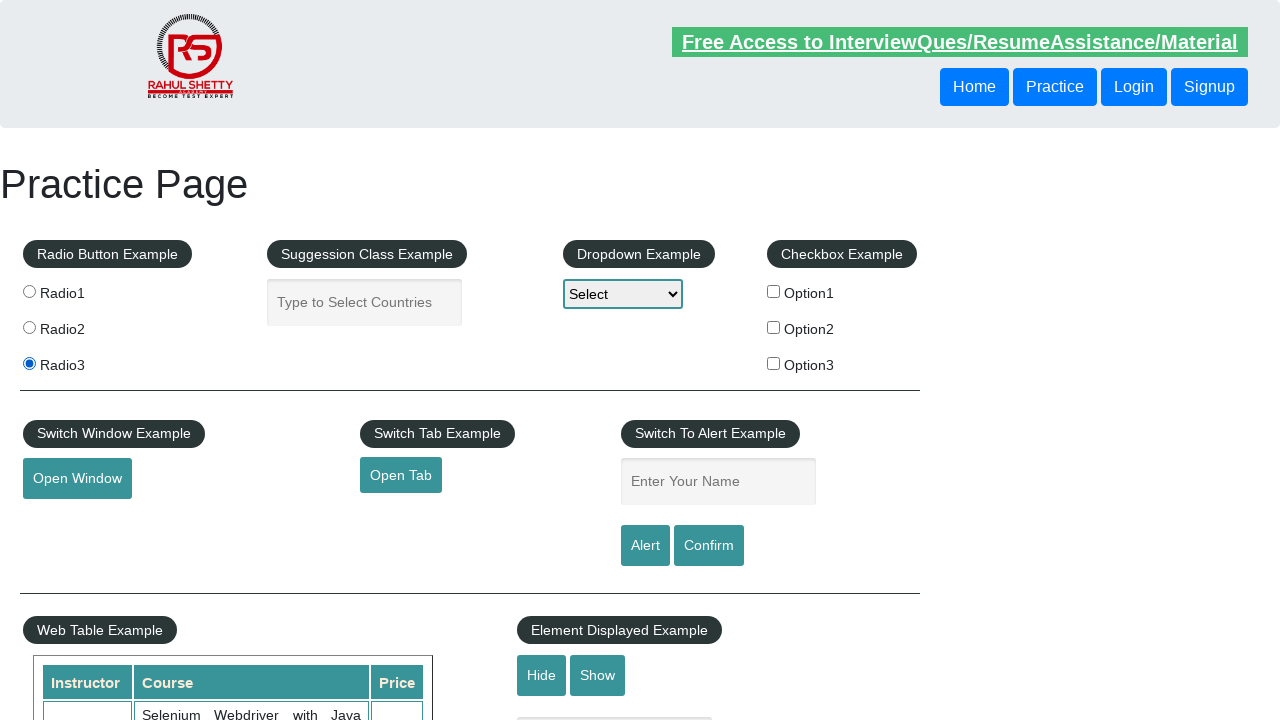